Tests a registration form by filling various input types including text fields, radio buttons, checkboxes, dropdowns, date inputs, and textareas, then submits the form.

Starting URL: https://material.playwrightvn.com

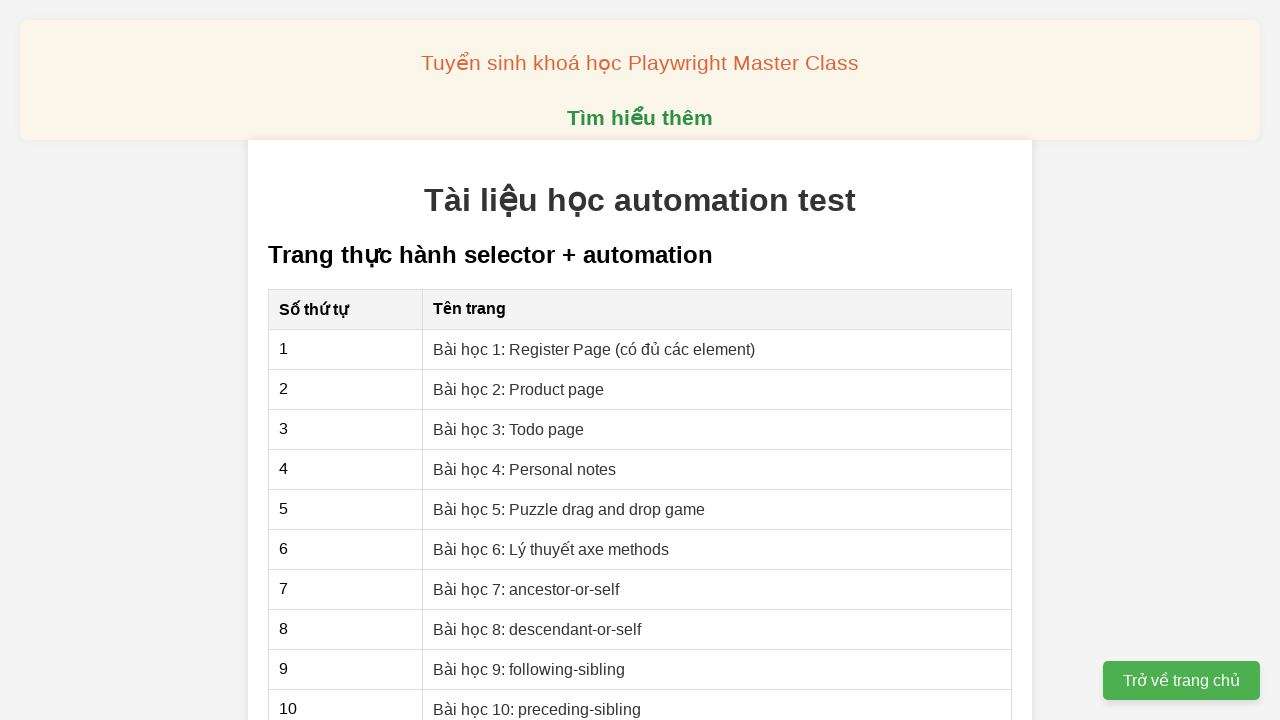

Clicked on the registration page link at (594, 349) on xpath=//a[@href='01-xpath-register-page.html']
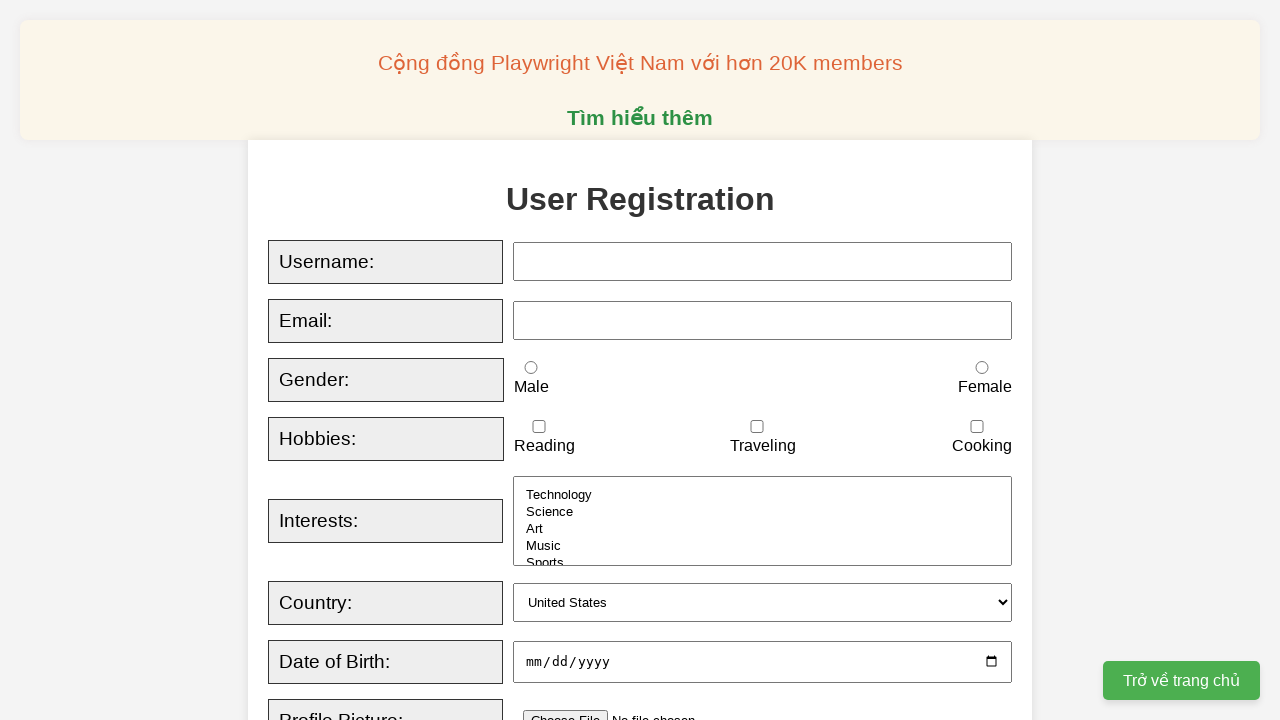

Filled username field with 'tienton' on xpath=//input[@id='username']
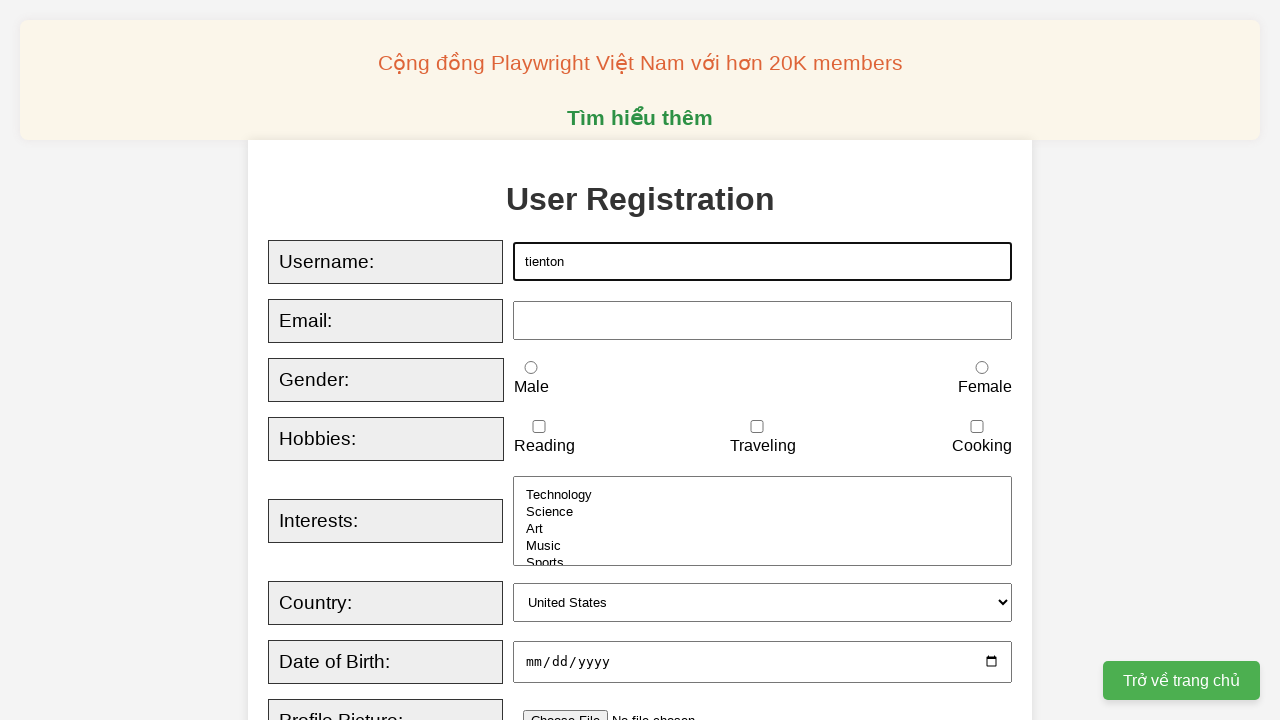

Filled email field with 'tienton1603@gmail.com' on xpath=//input[@id='email']
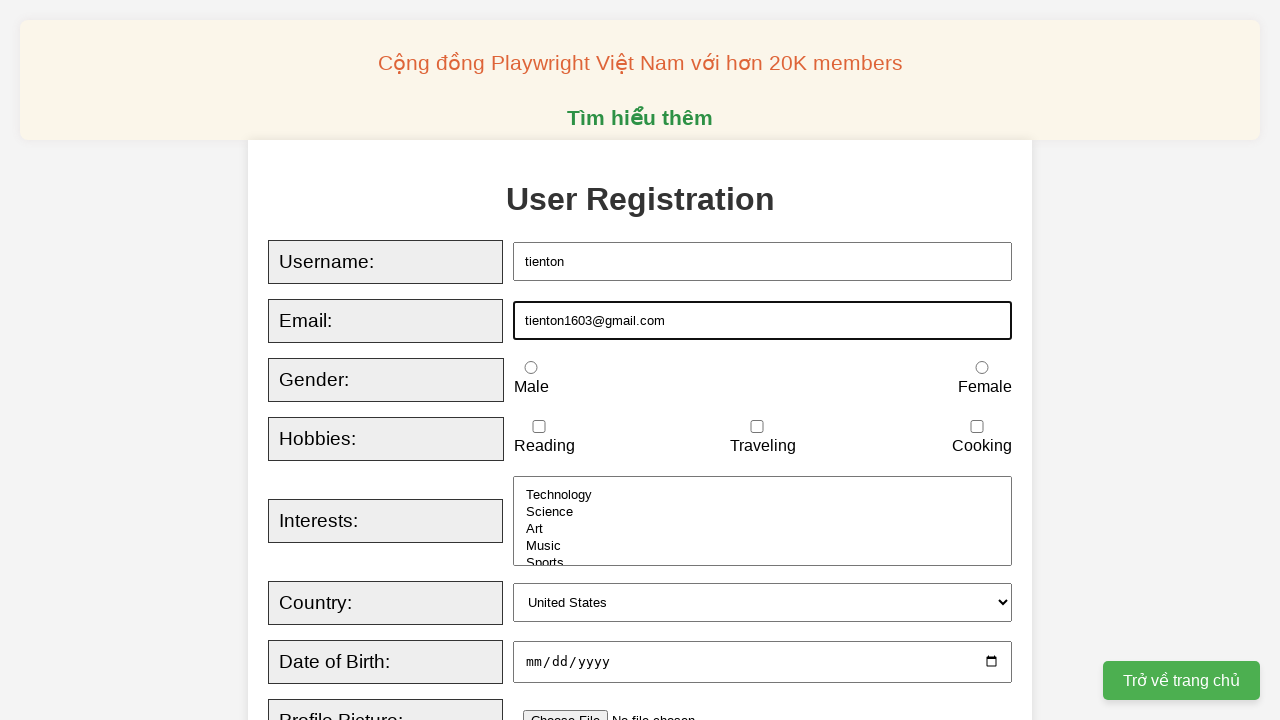

Selected female radio button at (982, 368) on xpath=//input[@id='female']
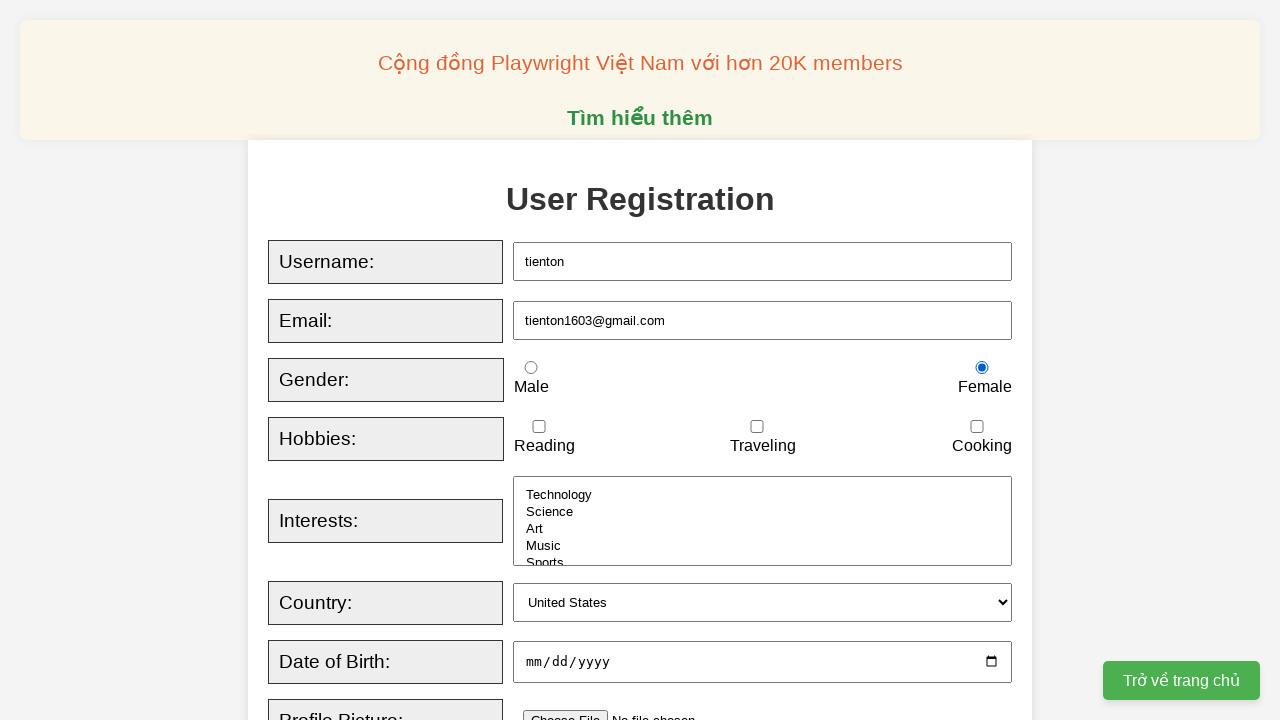

Checked cooking checkbox
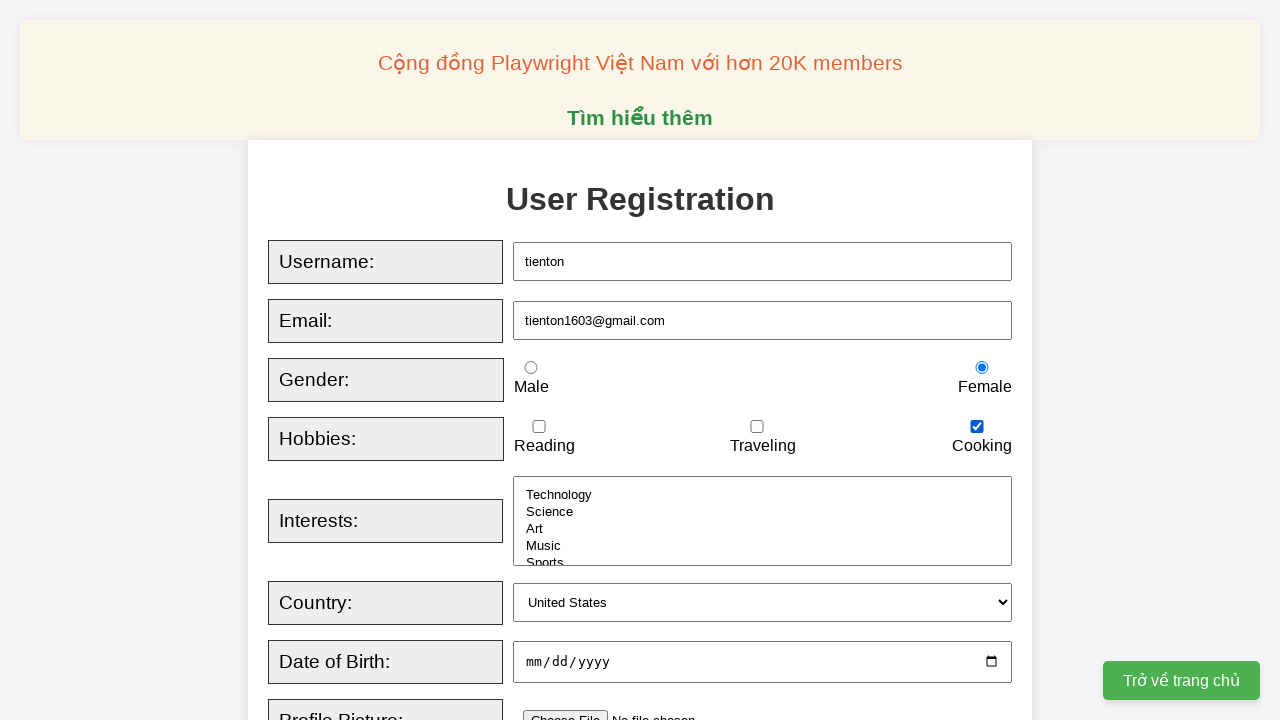

Selected 'music' from interests dropdown on xpath=//select[@id='interests']
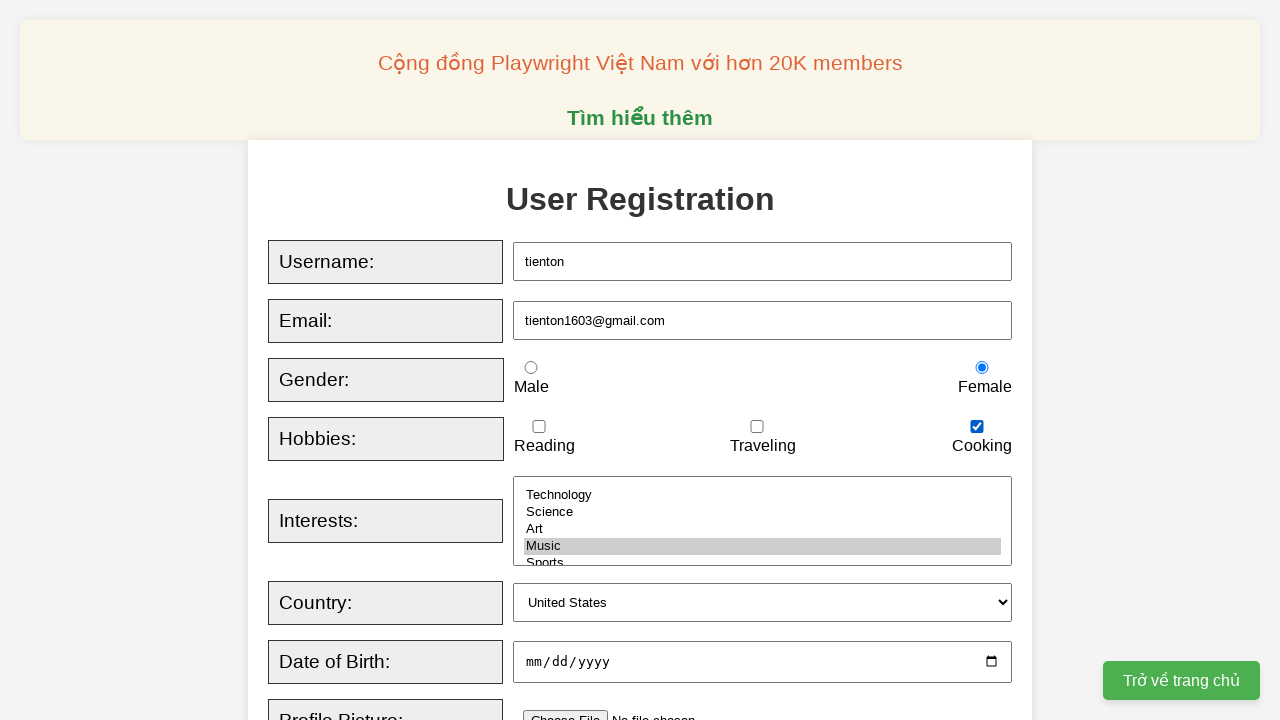

Selected 'canada' from country dropdown on xpath=//select[@id='country']
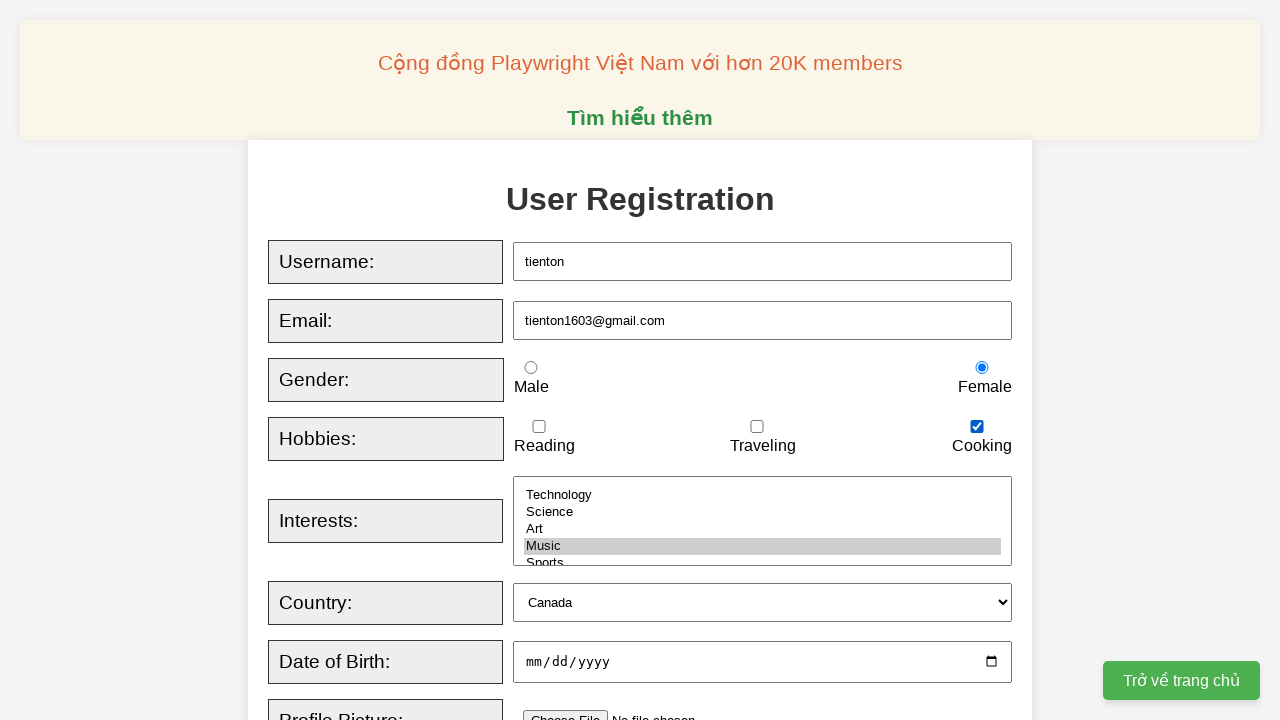

Filled date of birth field with '03/16/1999' on xpath=//input[@id='dob']
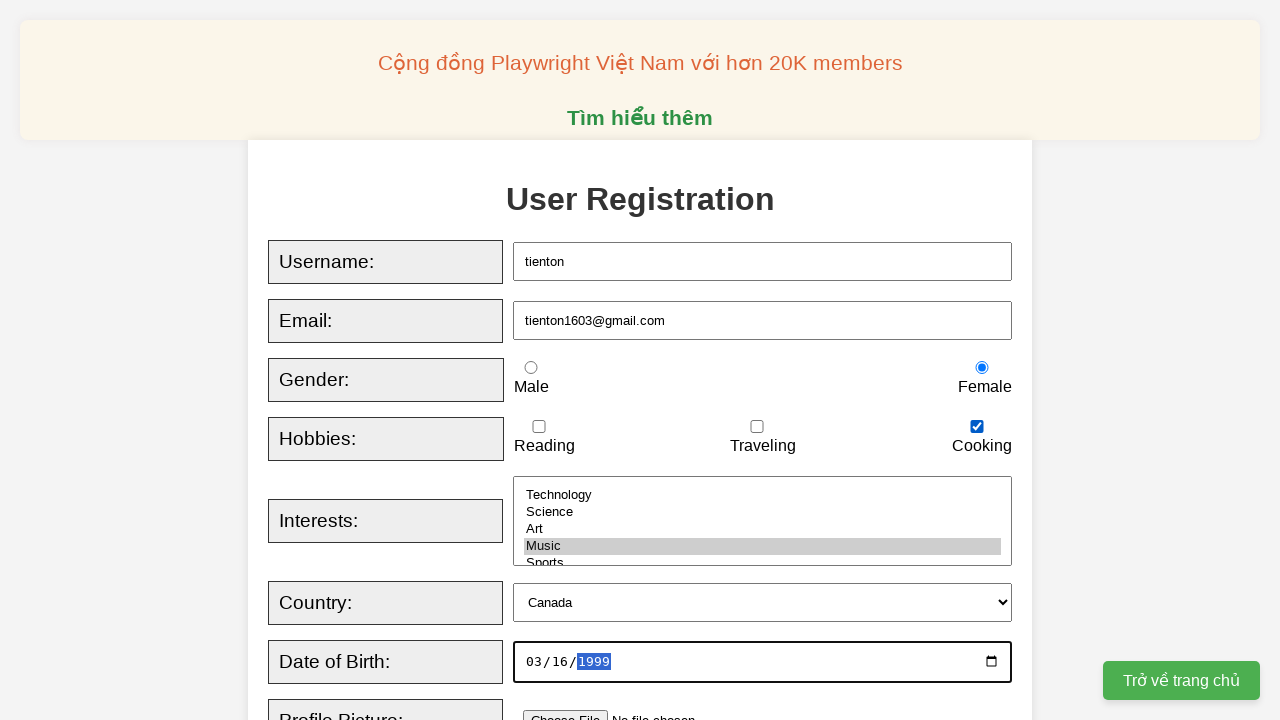

Filled bio textarea with 'Testing text area' on xpath=//textarea[@id='bio']
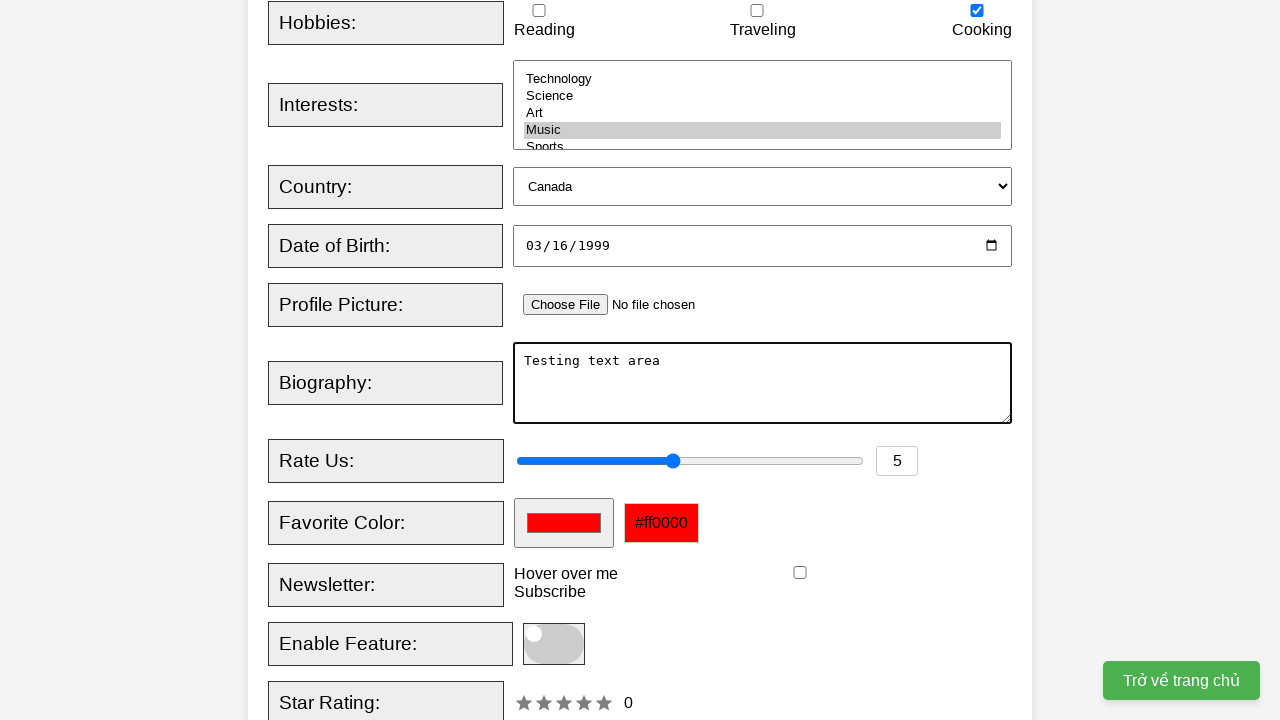

Set rating slider value to 2
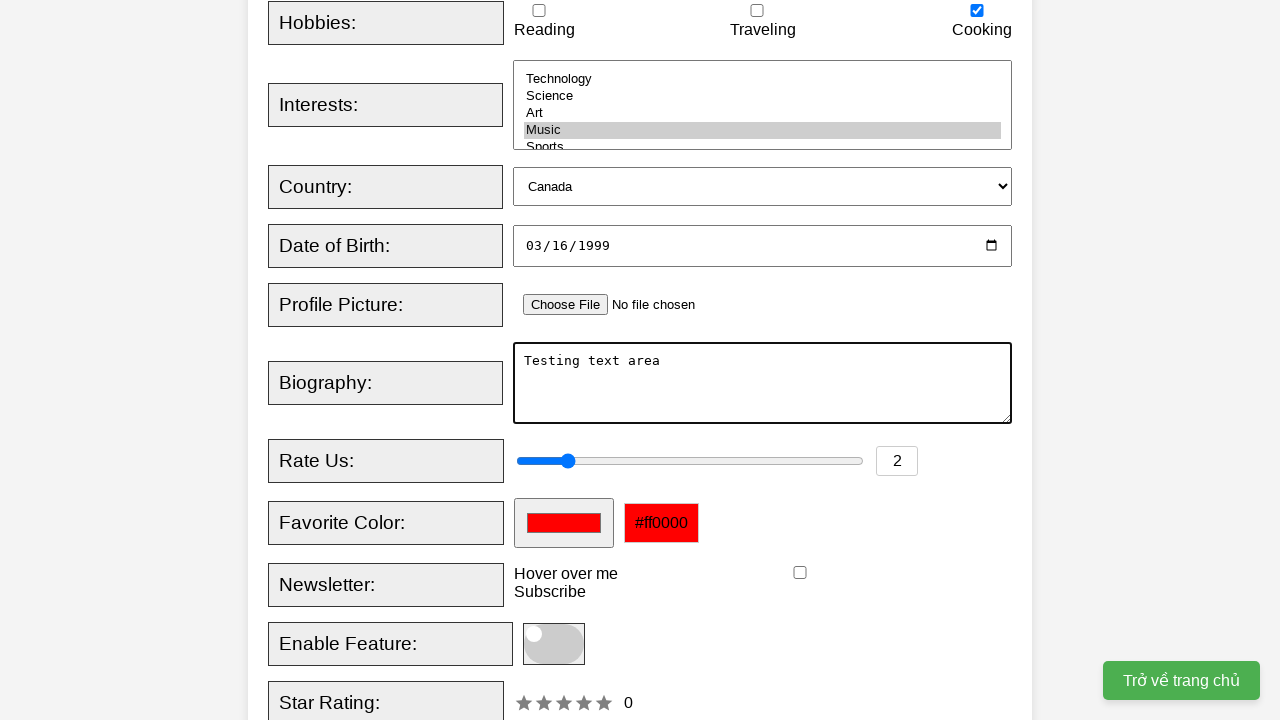

Hovered over 'Hover over me' element at (566, 574) on text=Hover over me
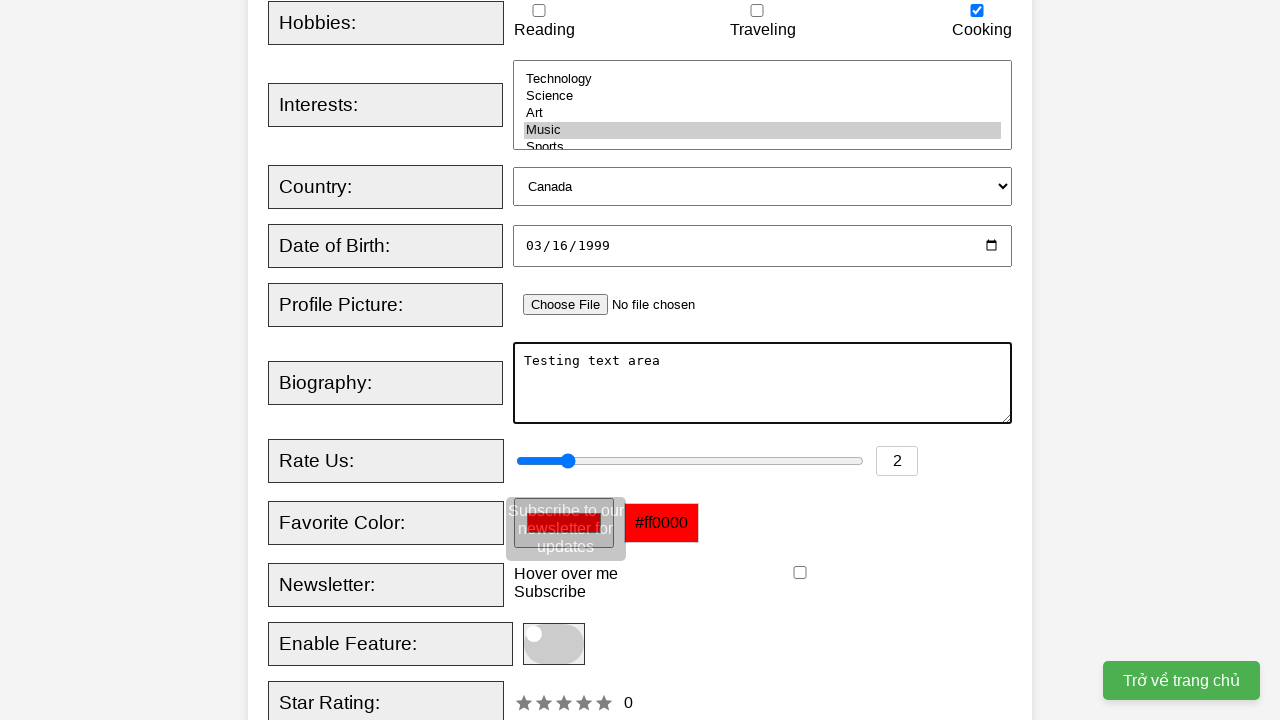

Checked newsletter checkbox
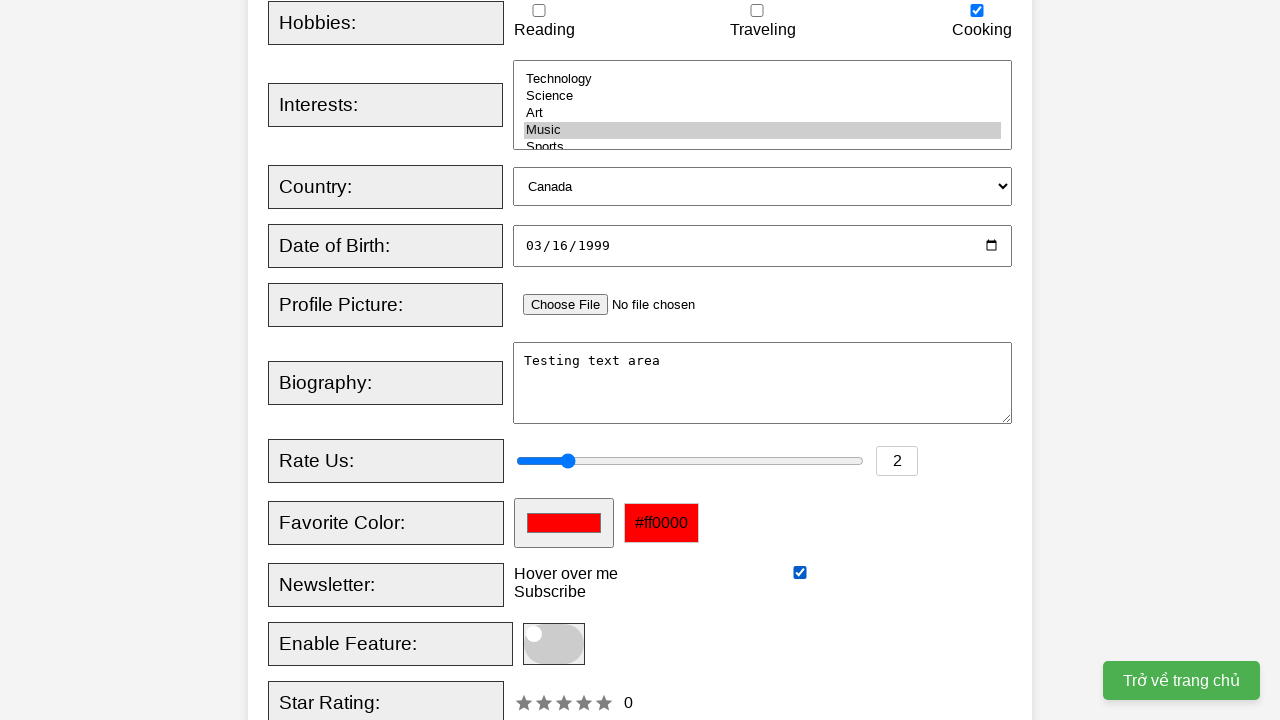

Clicked register button to submit the form at (528, 360) on xpath=//button[text()='Register']
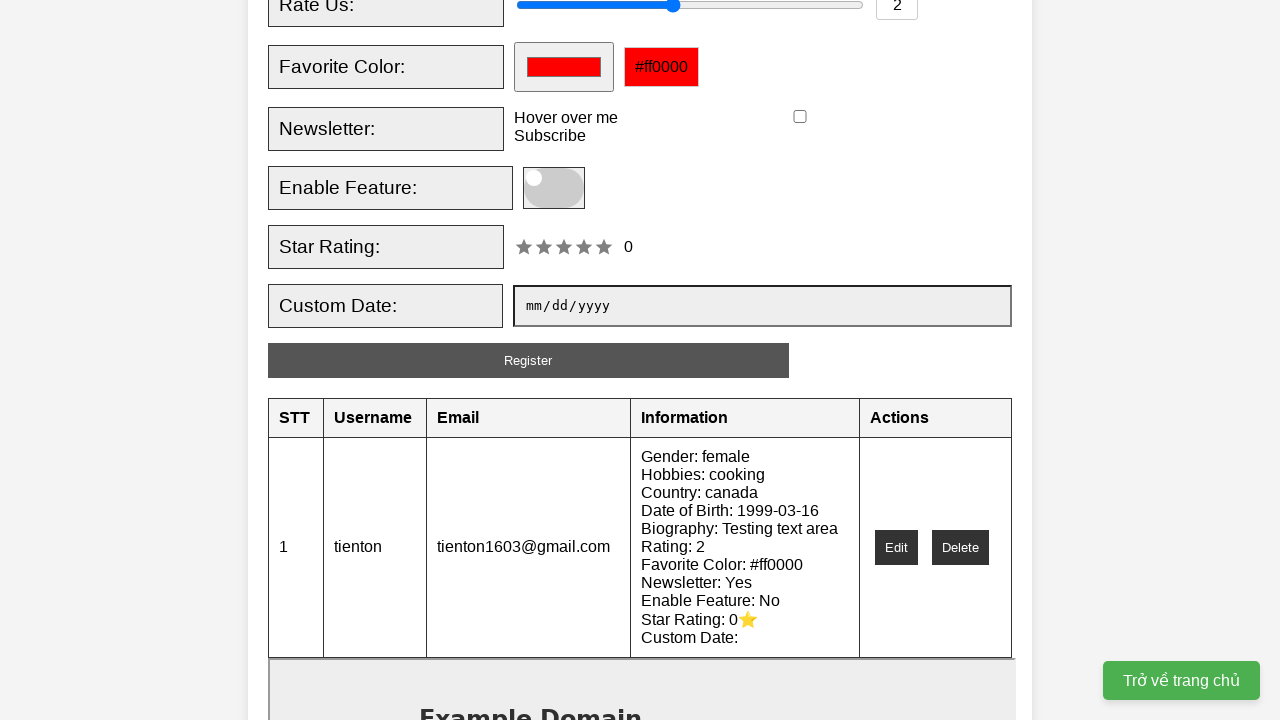

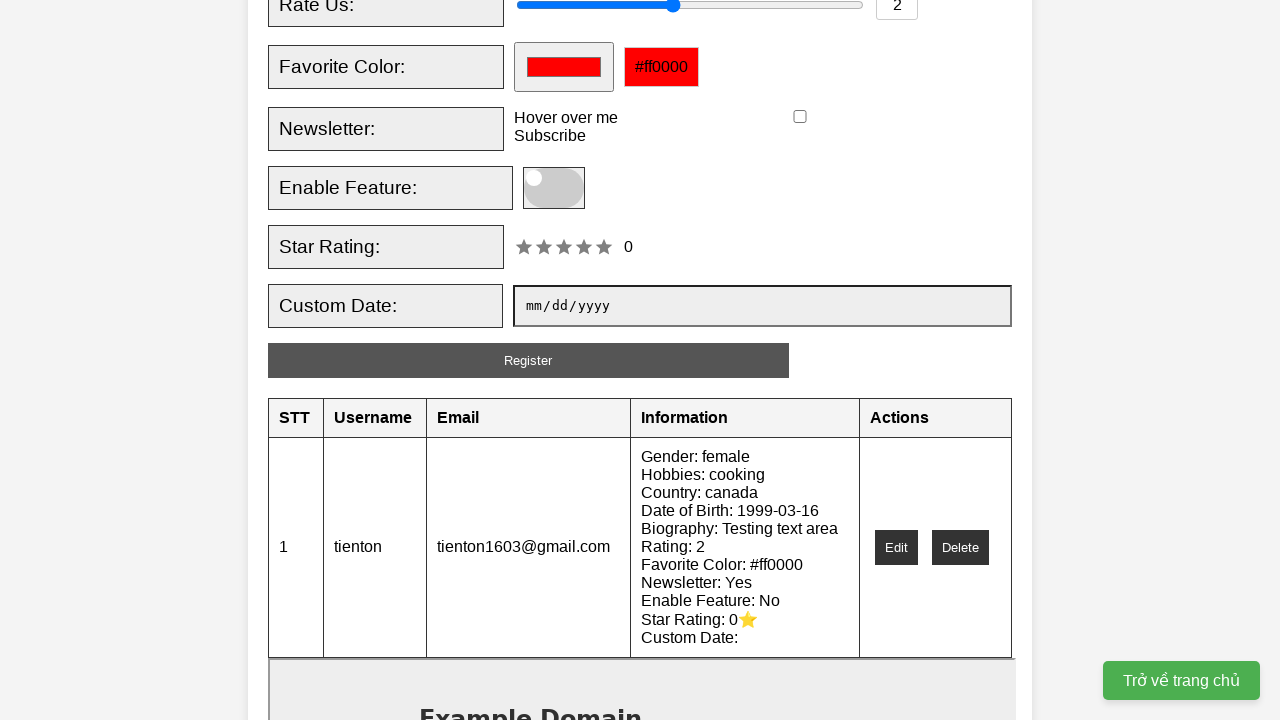